Tests clicking on Find Agent link and verifying the agent finder page loads

Starting URL: https://www.thehartford.com/

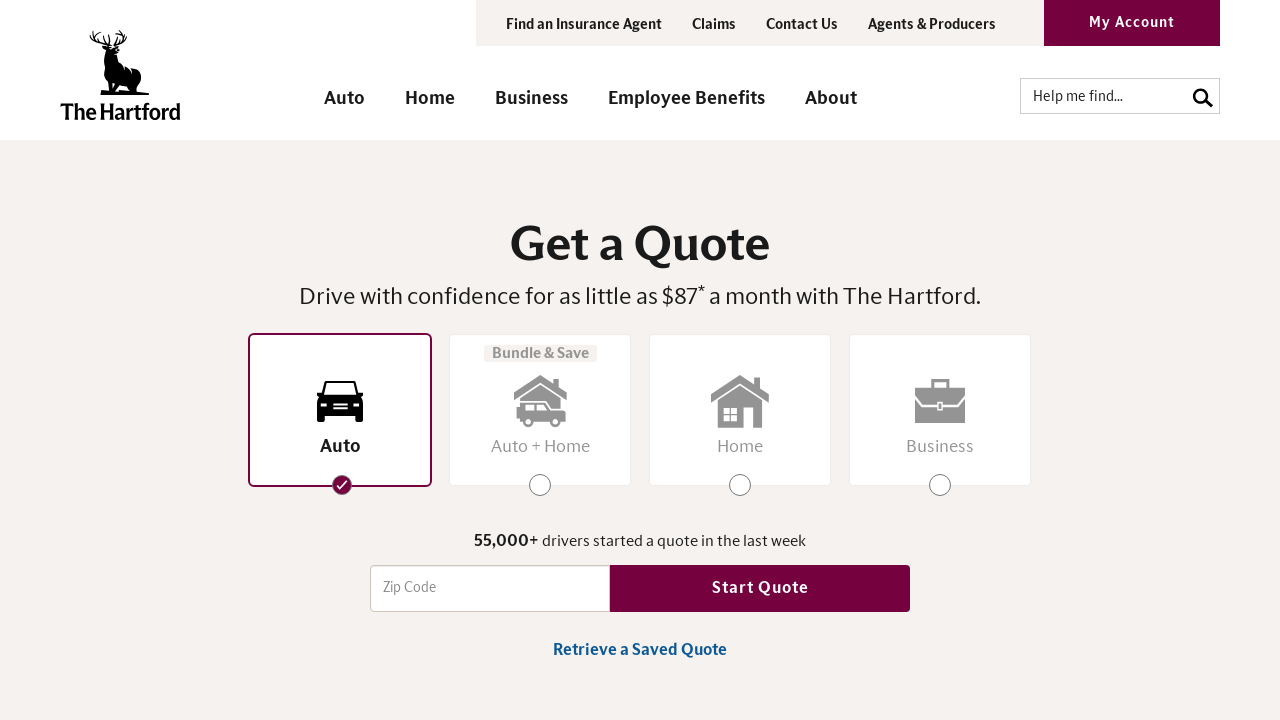

Clicked on 'Find an Agent' link at (651, 361) on text="Find an Agent"
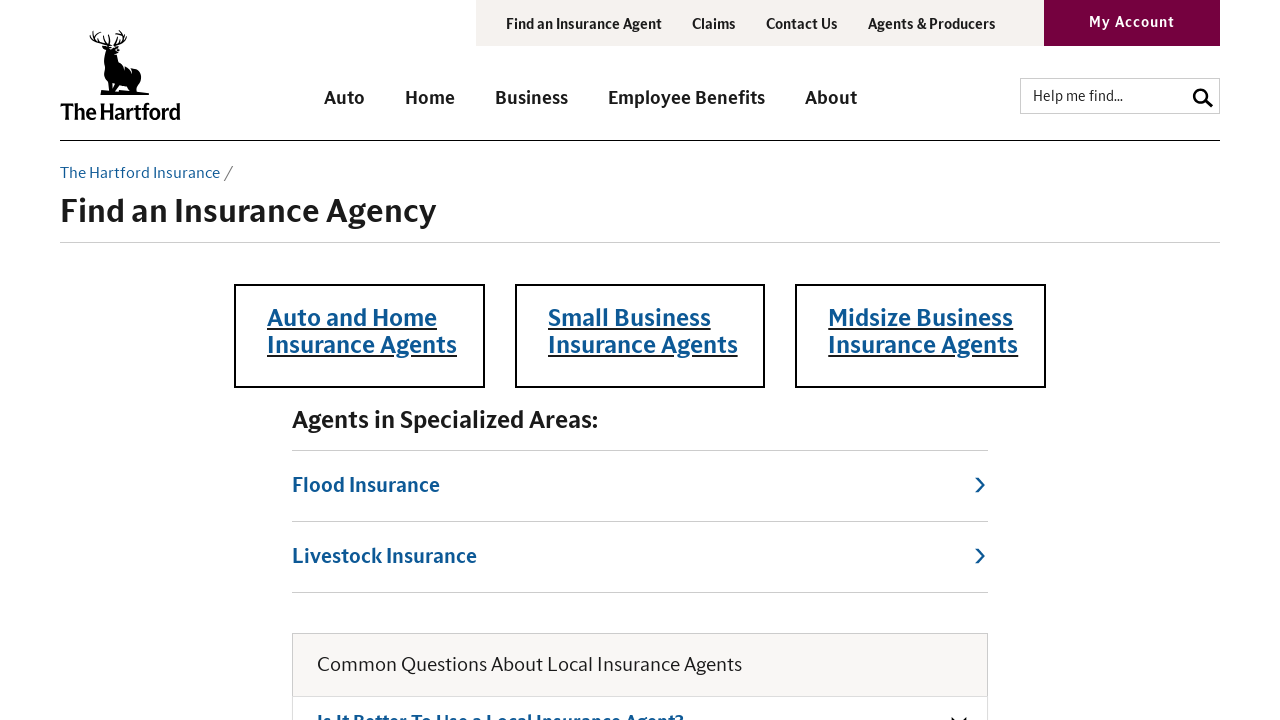

Agent finder page loaded successfully
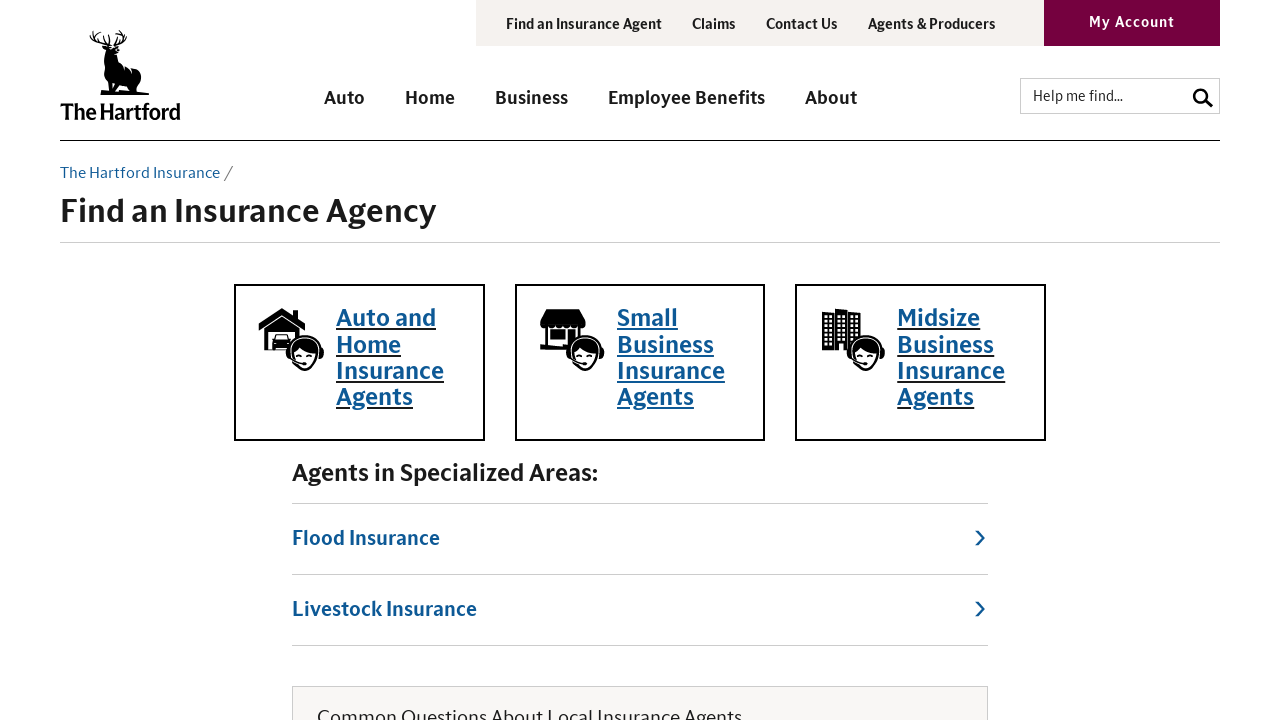

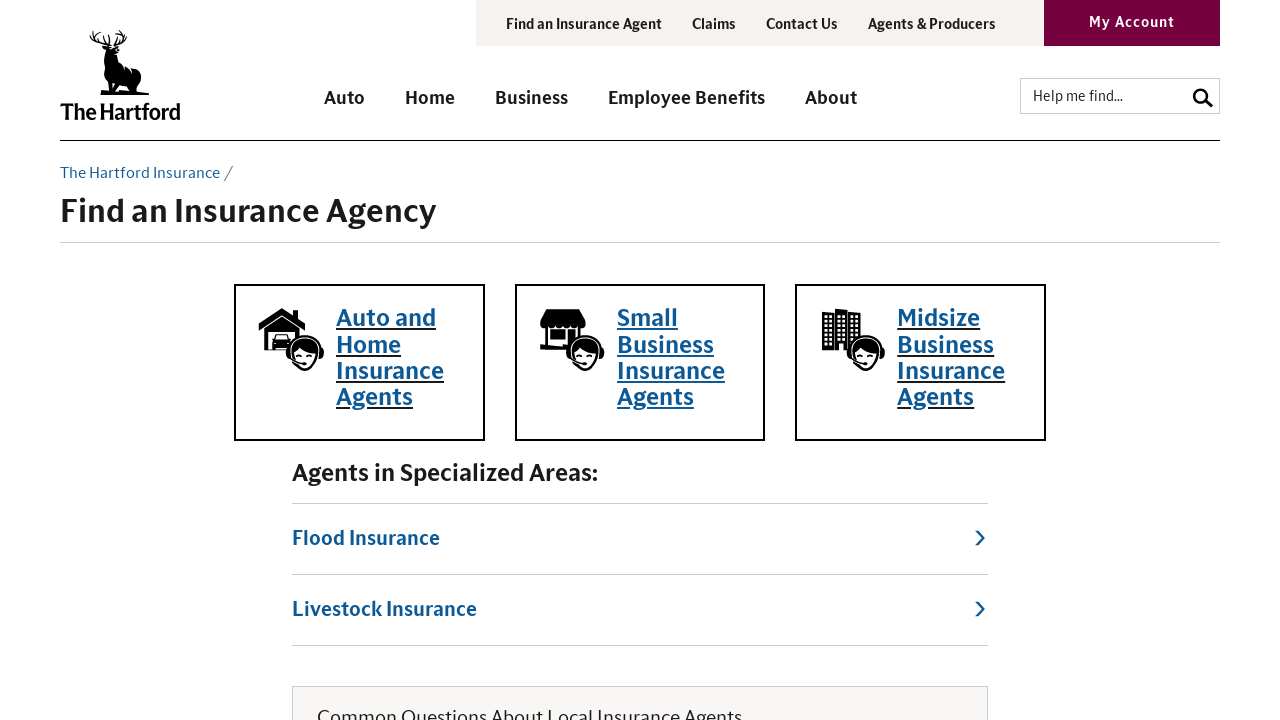